Tests error message display when attempting login with empty credentials

Starting URL: https://the-internet.herokuapp.com

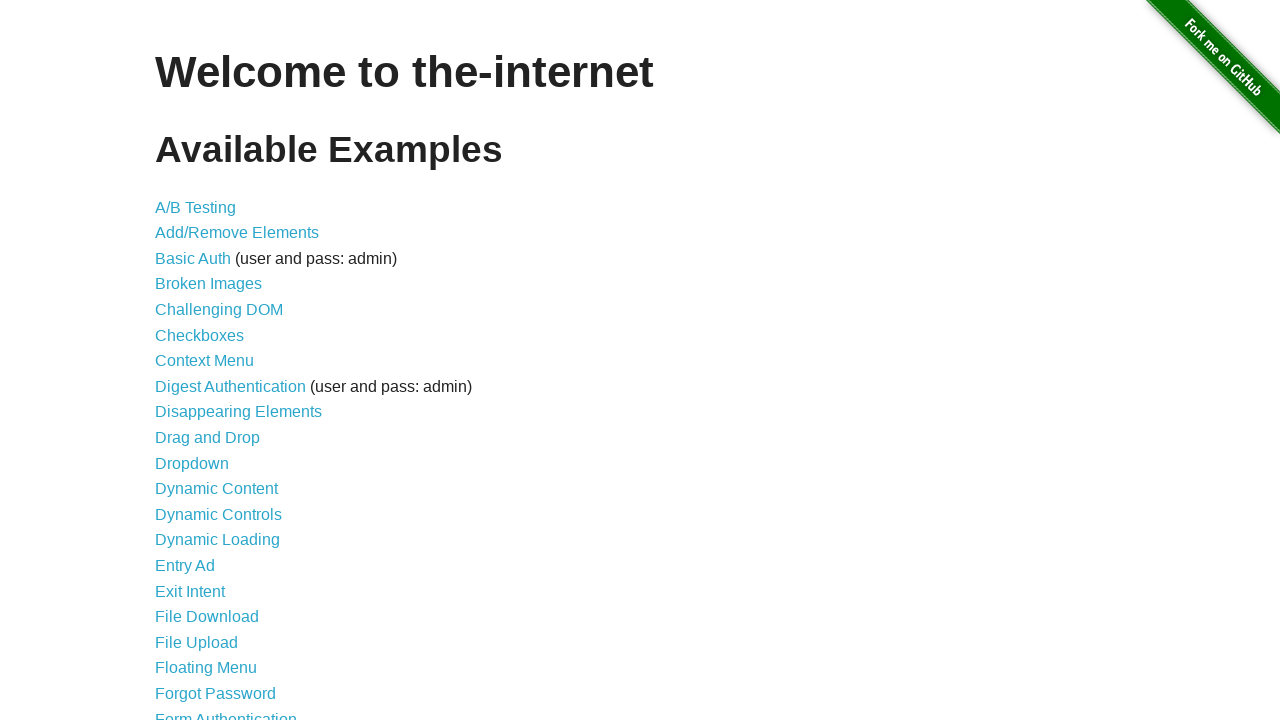

Clicked on Form Authentication link at (226, 712) on xpath=//a[text()="Form Authentication"]
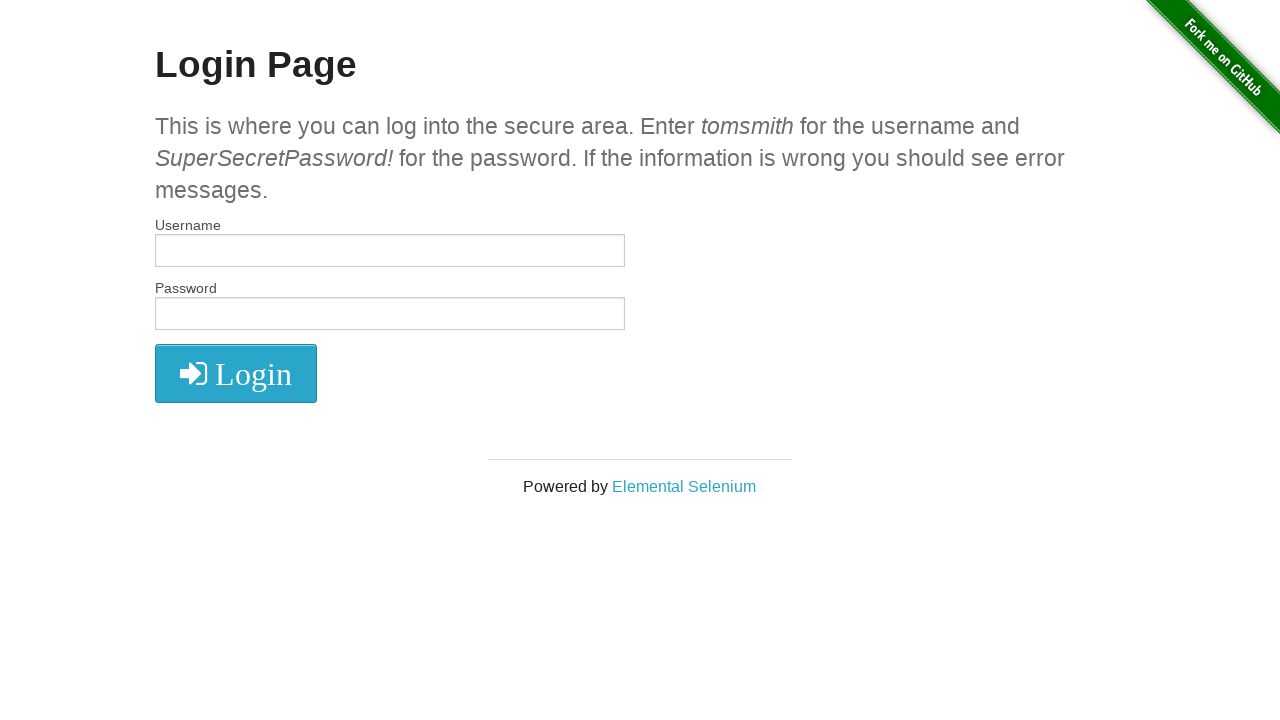

Clicked login button without entering credentials at (236, 374) on xpath=//i
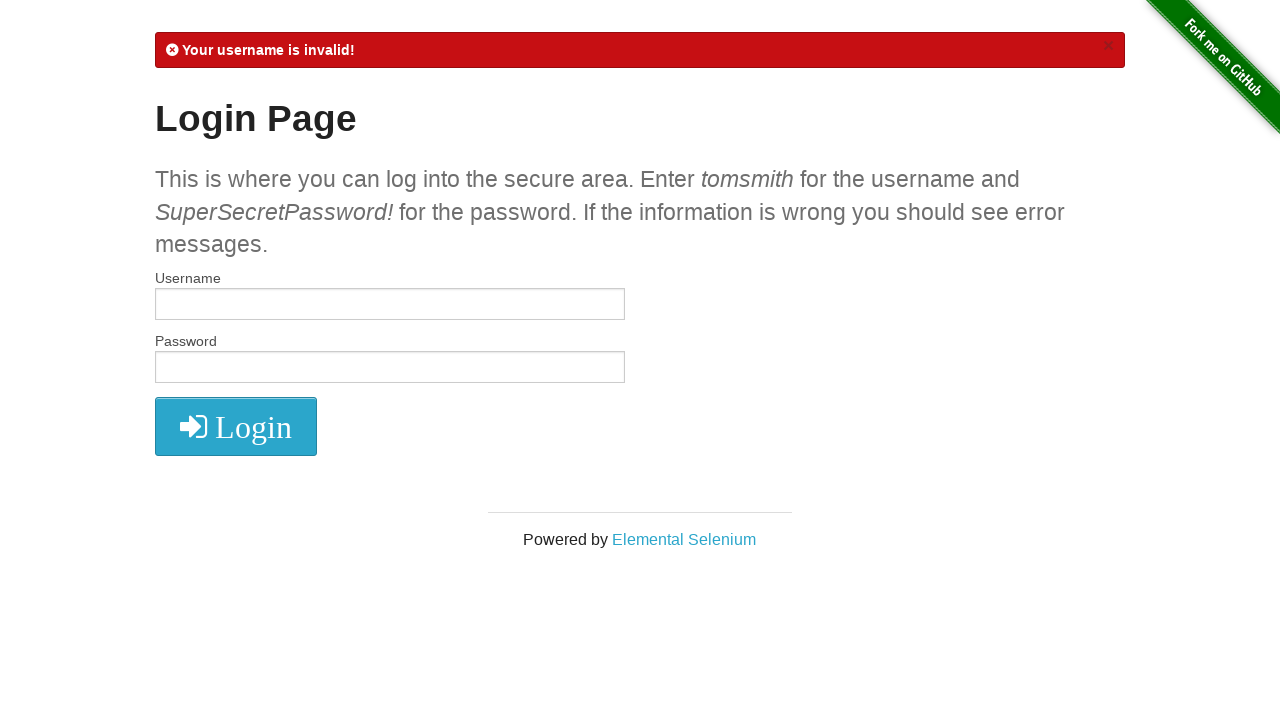

Retrieved error message text from flash notification
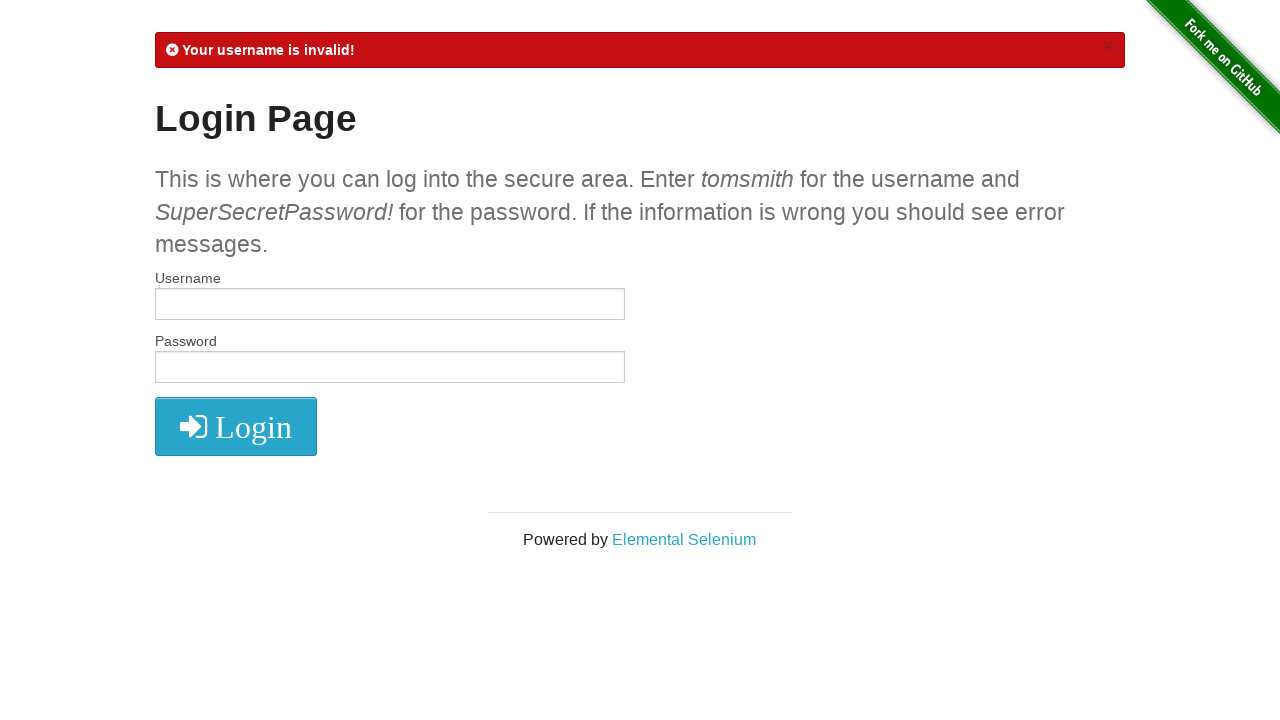

Verified error message contains 'Your username is invalid!'
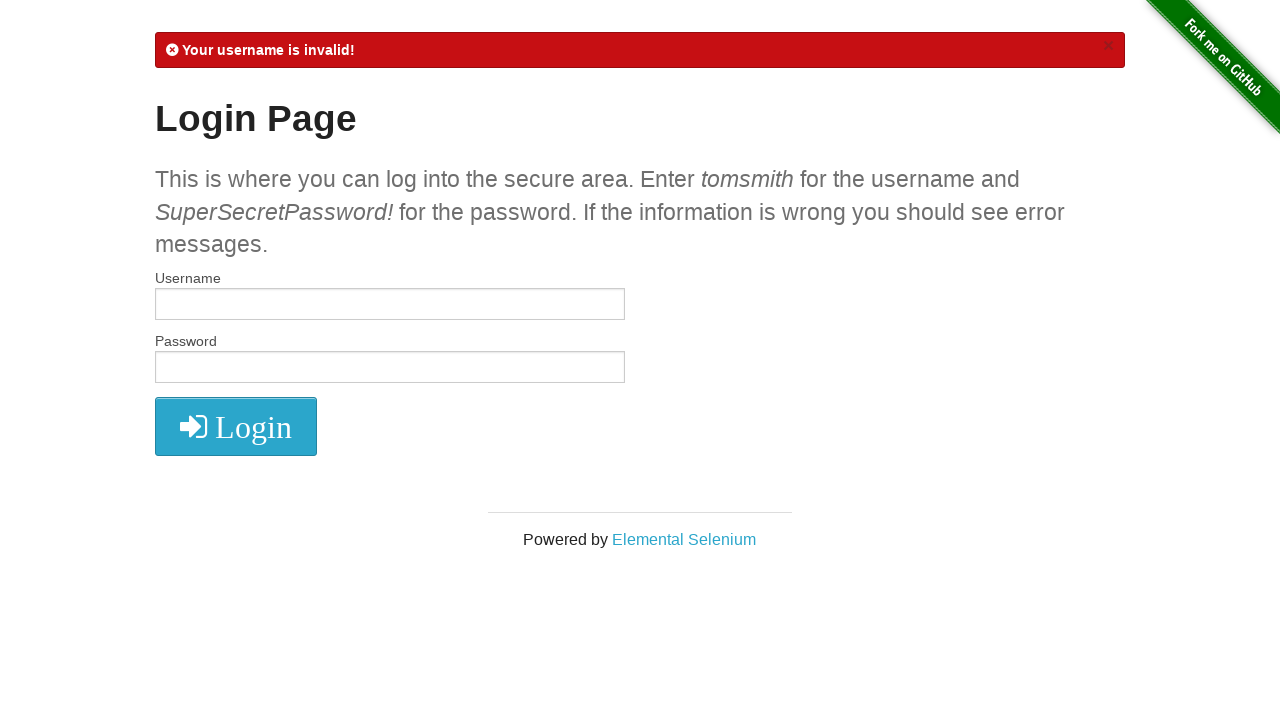

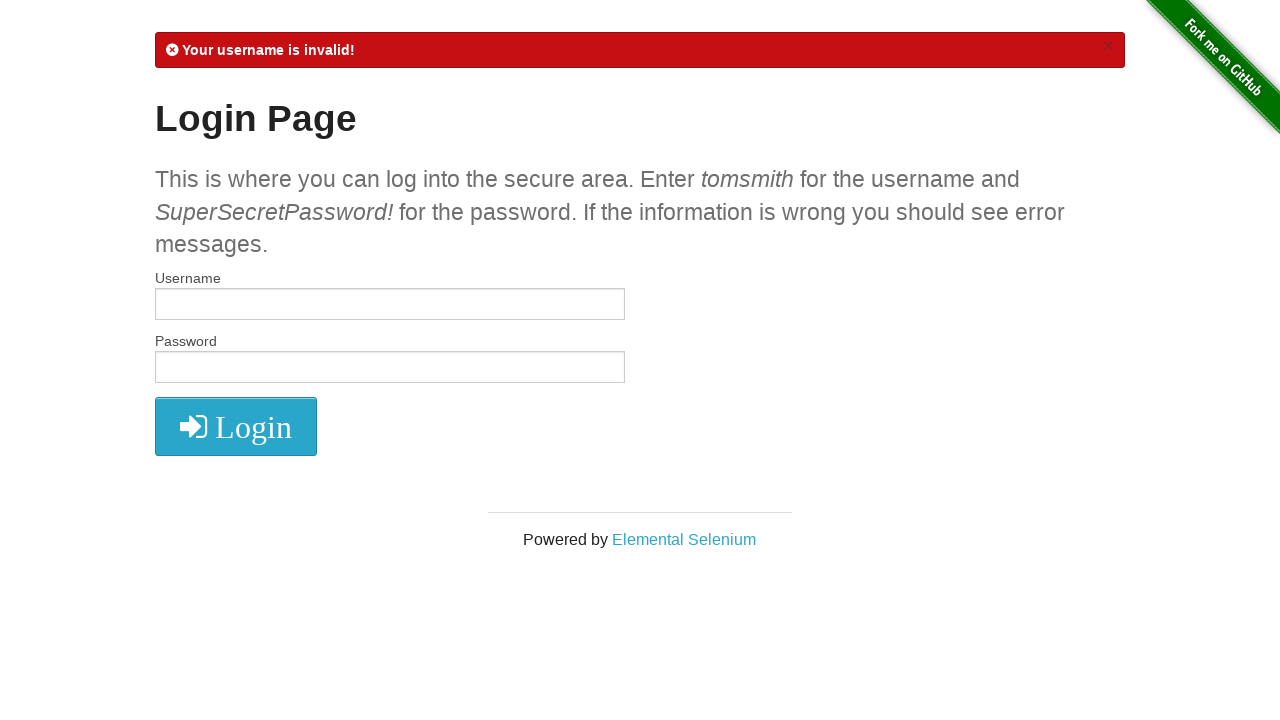